Tests an e-commerce checkout flow by adding multiple vegetables to cart, applying a promo code, and completing the order with country selection

Starting URL: https://rahulshettyacademy.com/seleniumPractise/

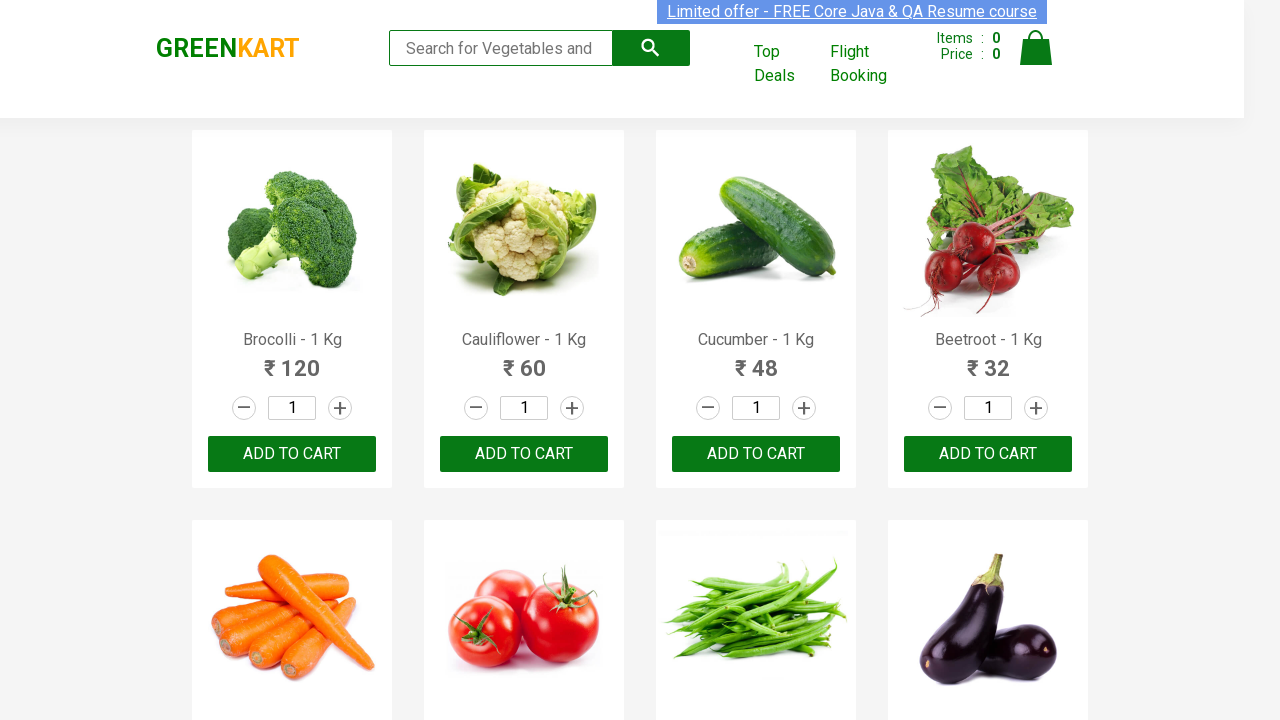

Added Brocolli to cart at (292, 454) on div.product-action > button >> nth=0
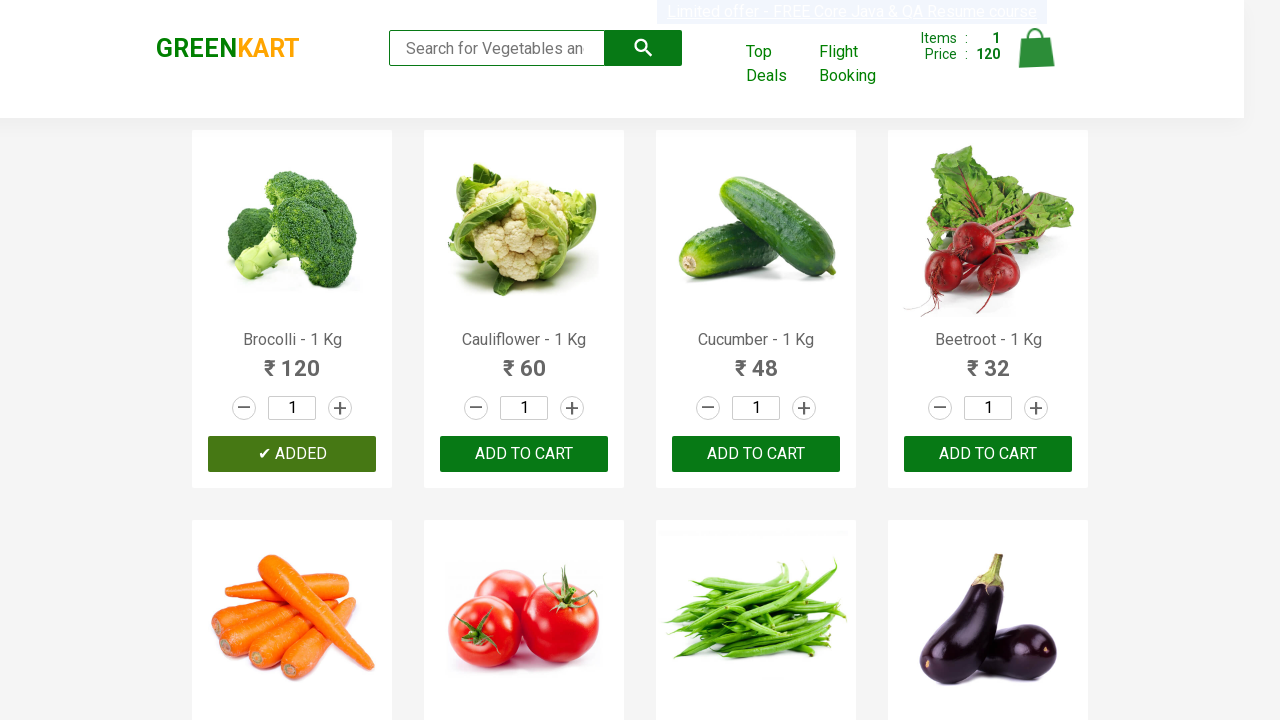

Added Cauliflower to cart at (524, 454) on div.product-action > button >> nth=1
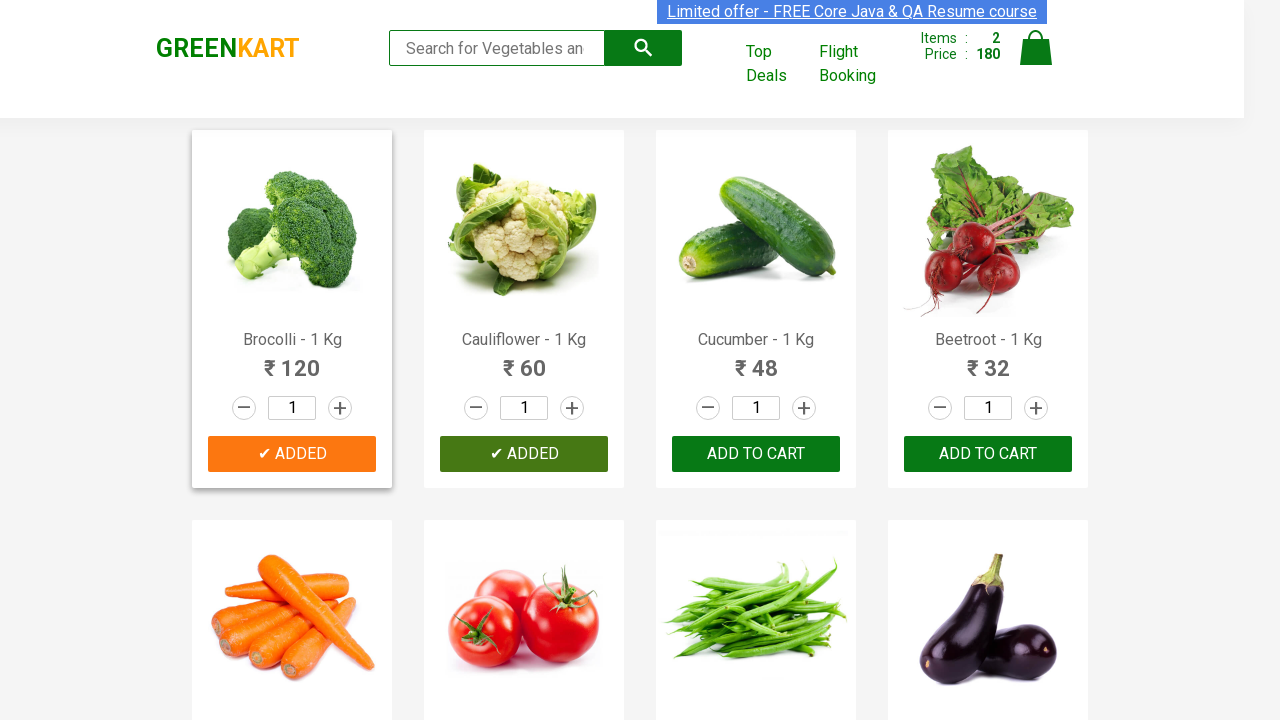

Added Beans to cart at (756, 360) on div.product-action > button >> nth=6
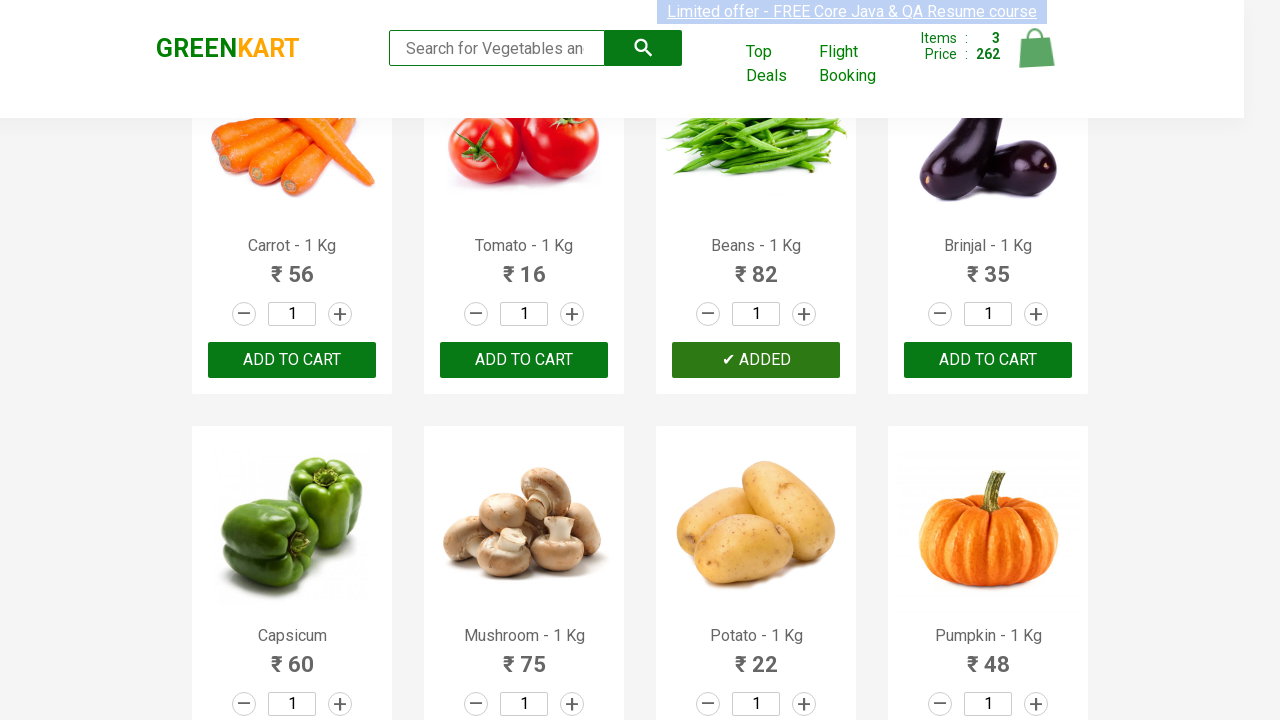

Added Brinjal to cart at (988, 360) on div.product-action > button >> nth=7
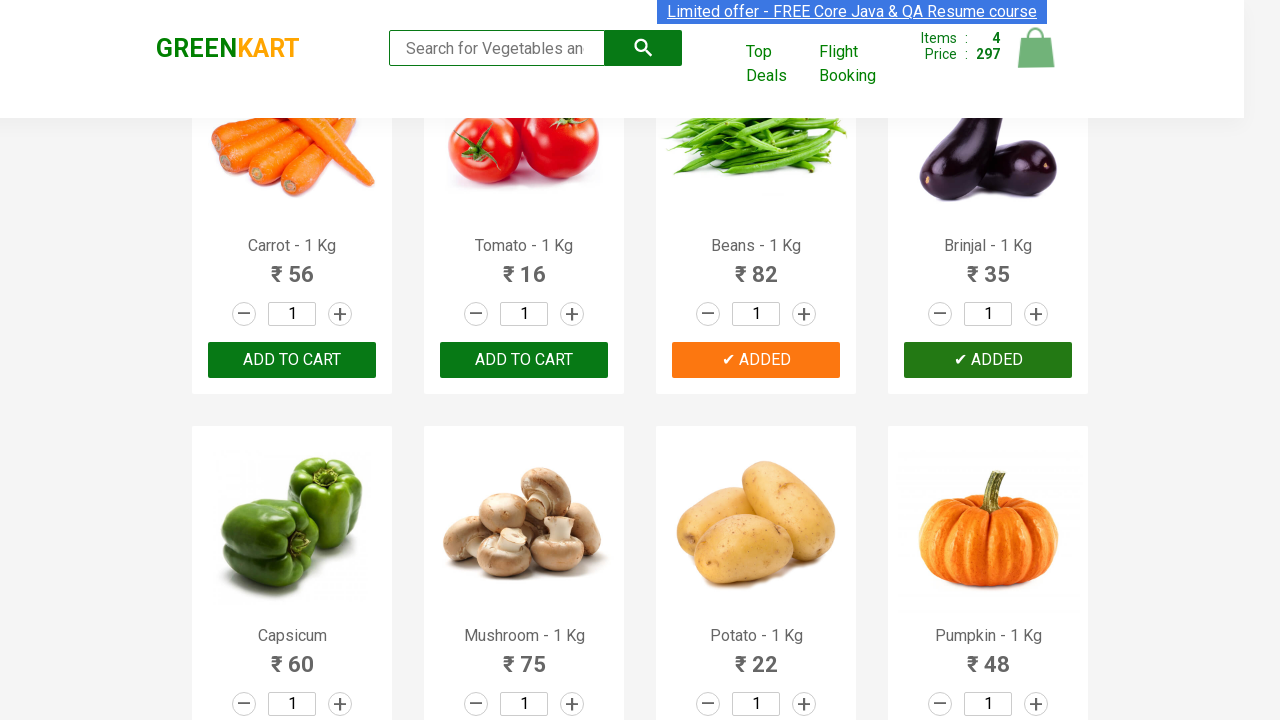

Clicked on cart icon to view cart at (1036, 48) on a.cart-icon img[alt='Cart']
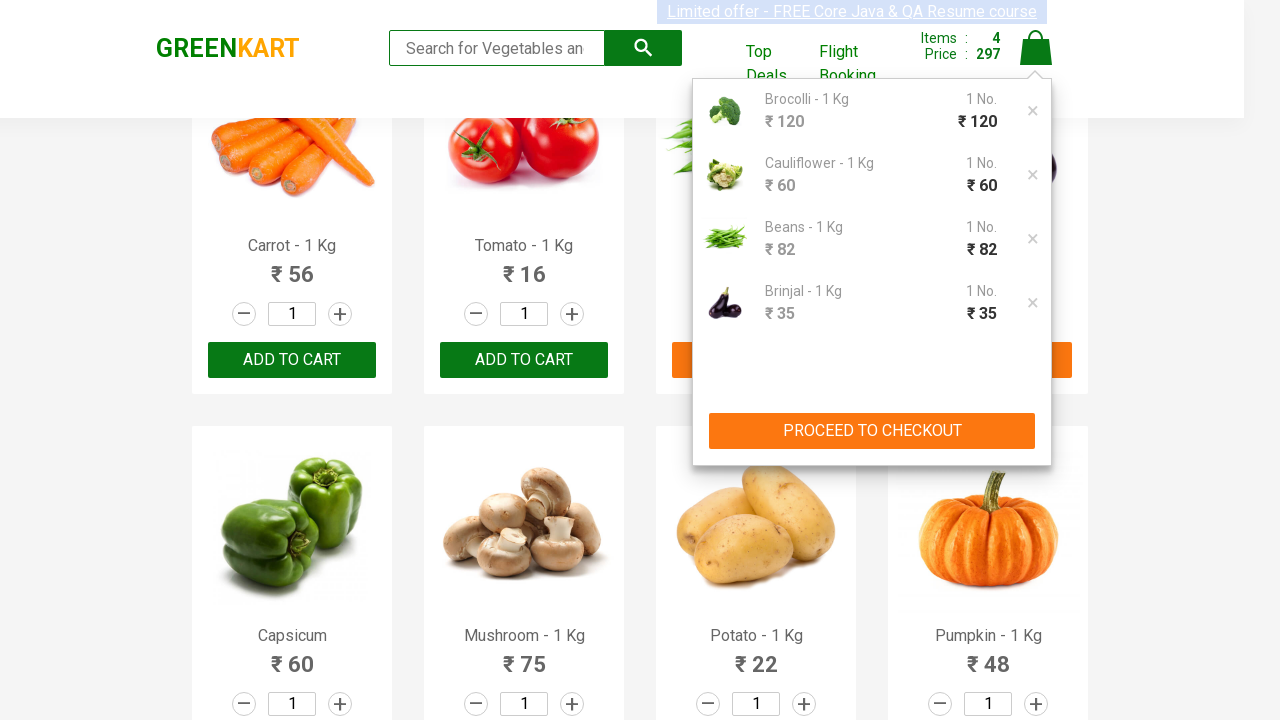

Clicked PROCEED TO CHECKOUT button at (872, 431) on button:has-text('PROCEED TO CHECKOUT')
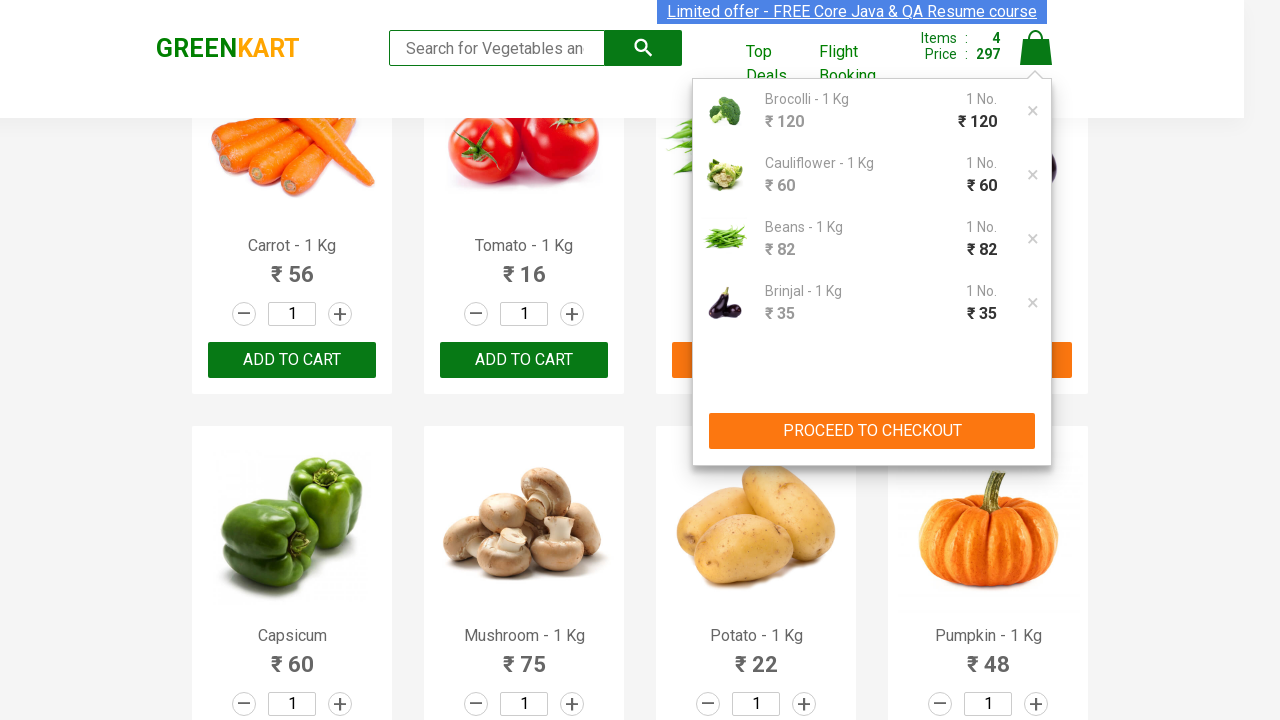

Entered promo code 'rahulshettyacademy' on input[placeholder='Enter promo code']
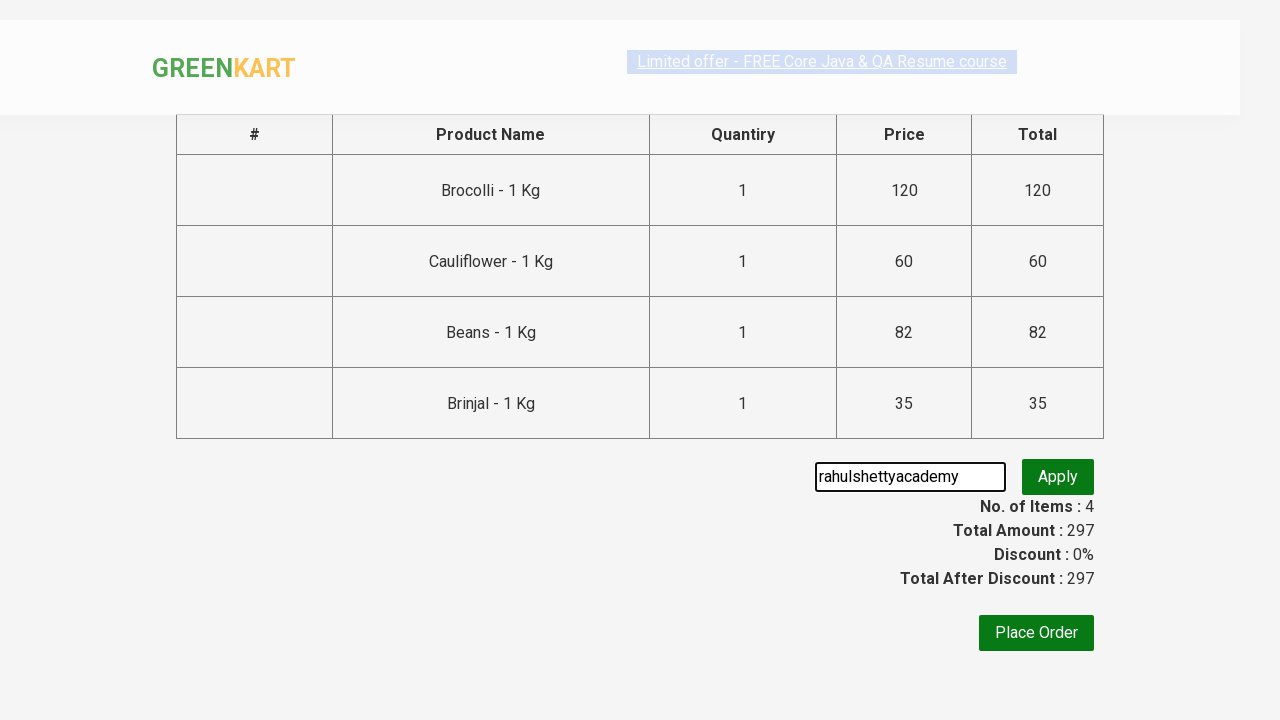

Clicked button to apply promo code at (1058, 477) on button.promoBtn
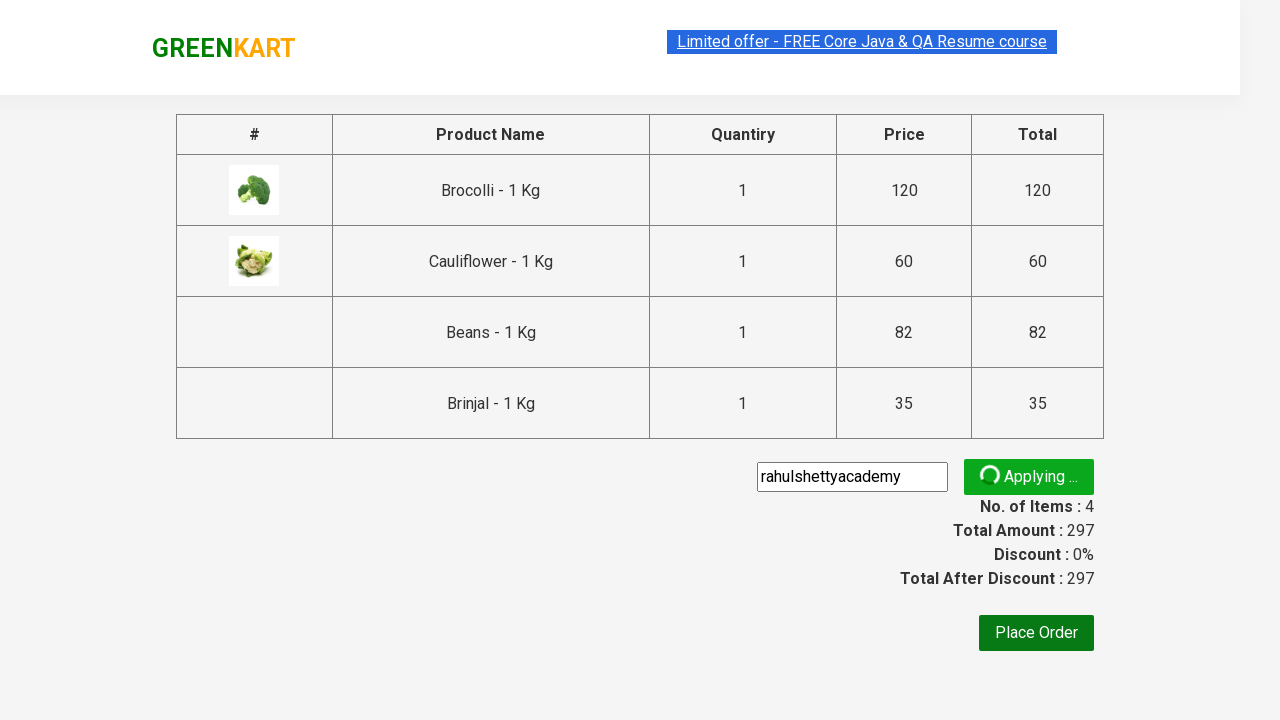

Promo code applied successfully
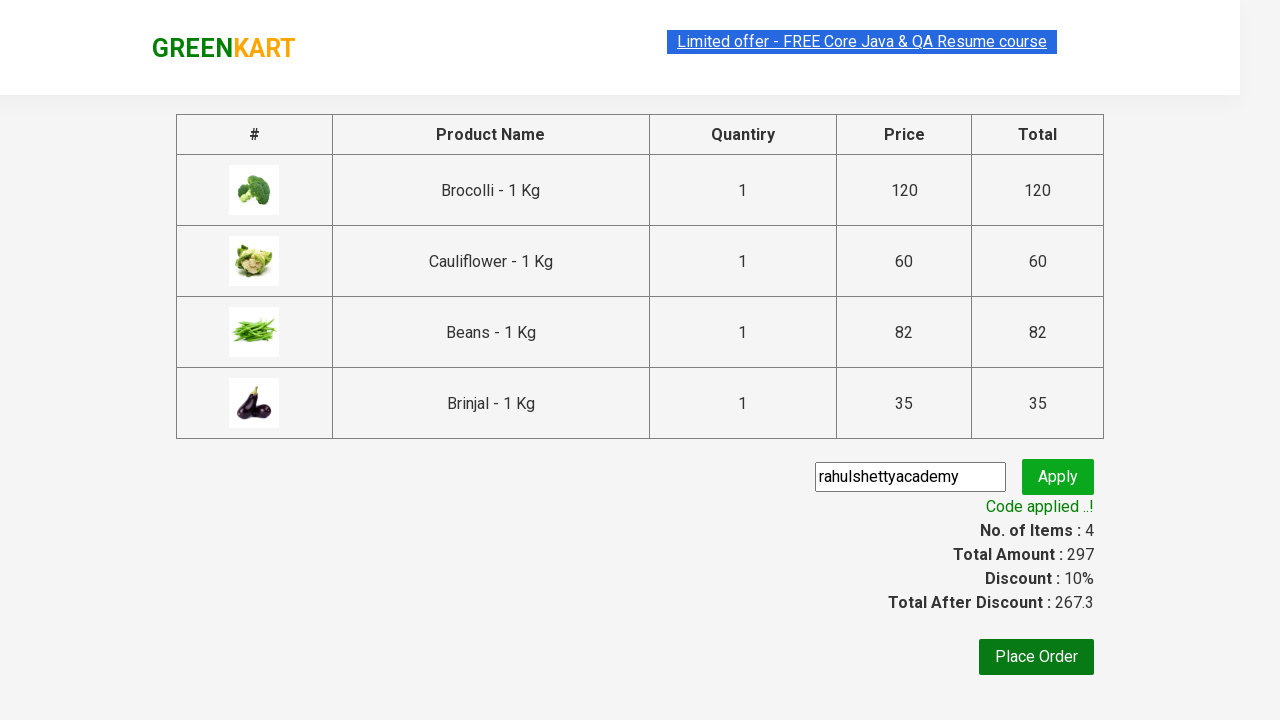

Clicked Place Order button at (1036, 657) on button:has-text('Place Order')
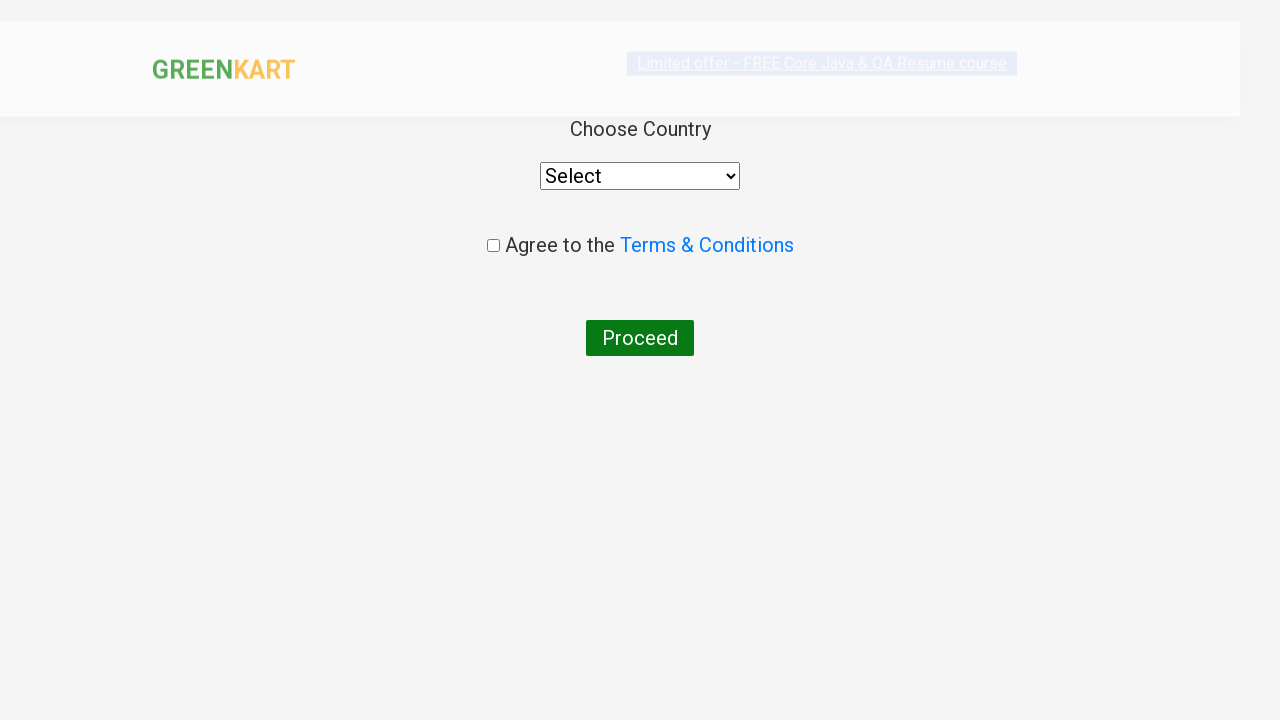

Selected 'India' from country dropdown on div.wrapperTwo select
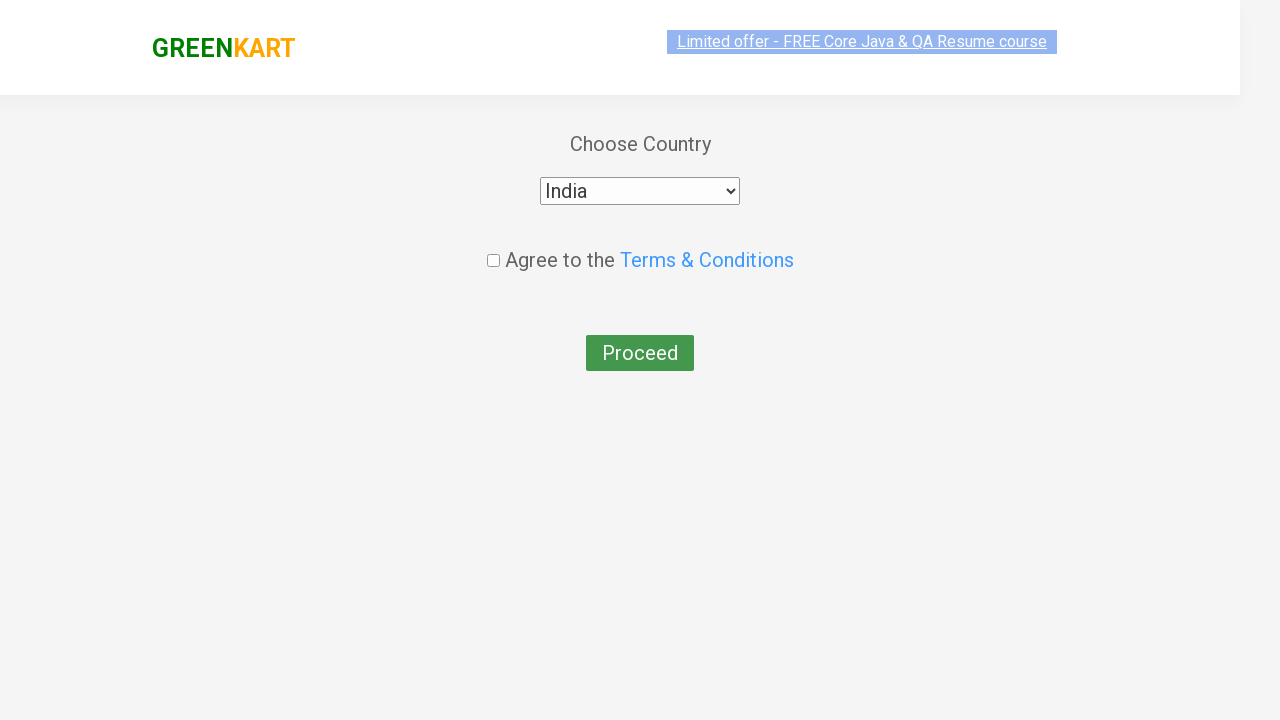

Checked terms and conditions checkbox at (493, 246) on input[type='checkbox']
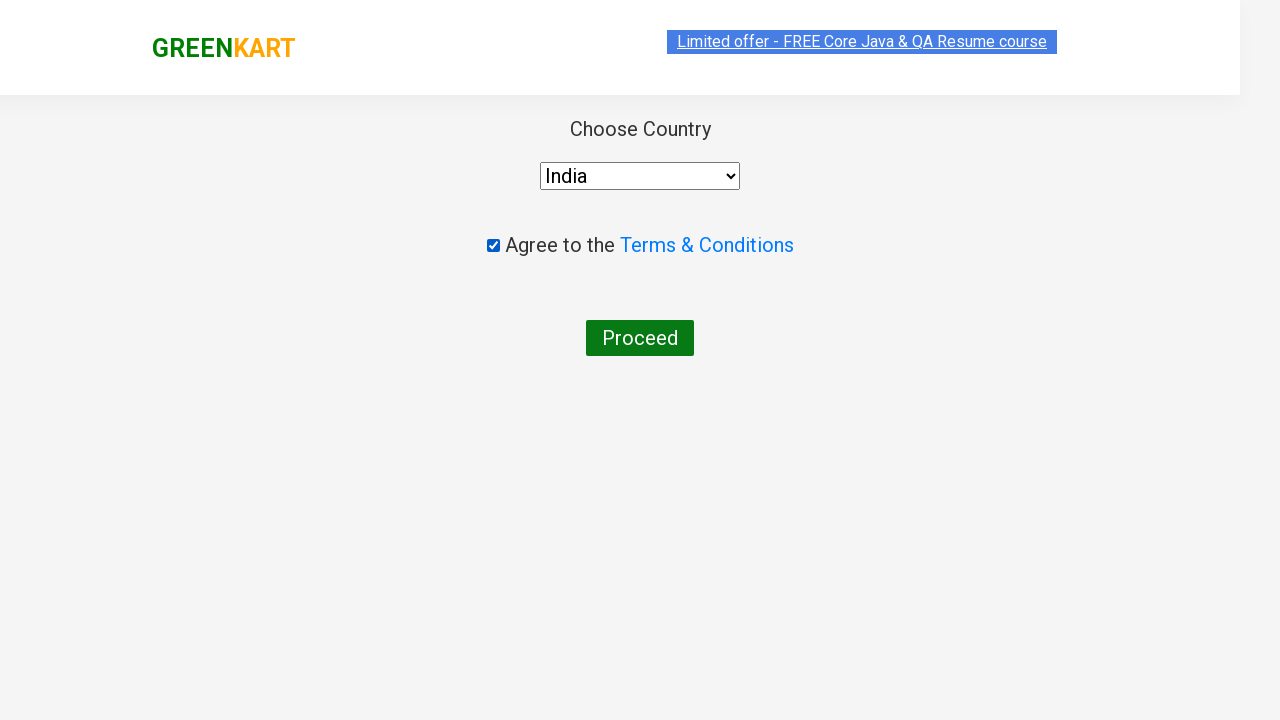

Clicked Proceed button to complete order at (640, 338) on button:has-text('Proceed')
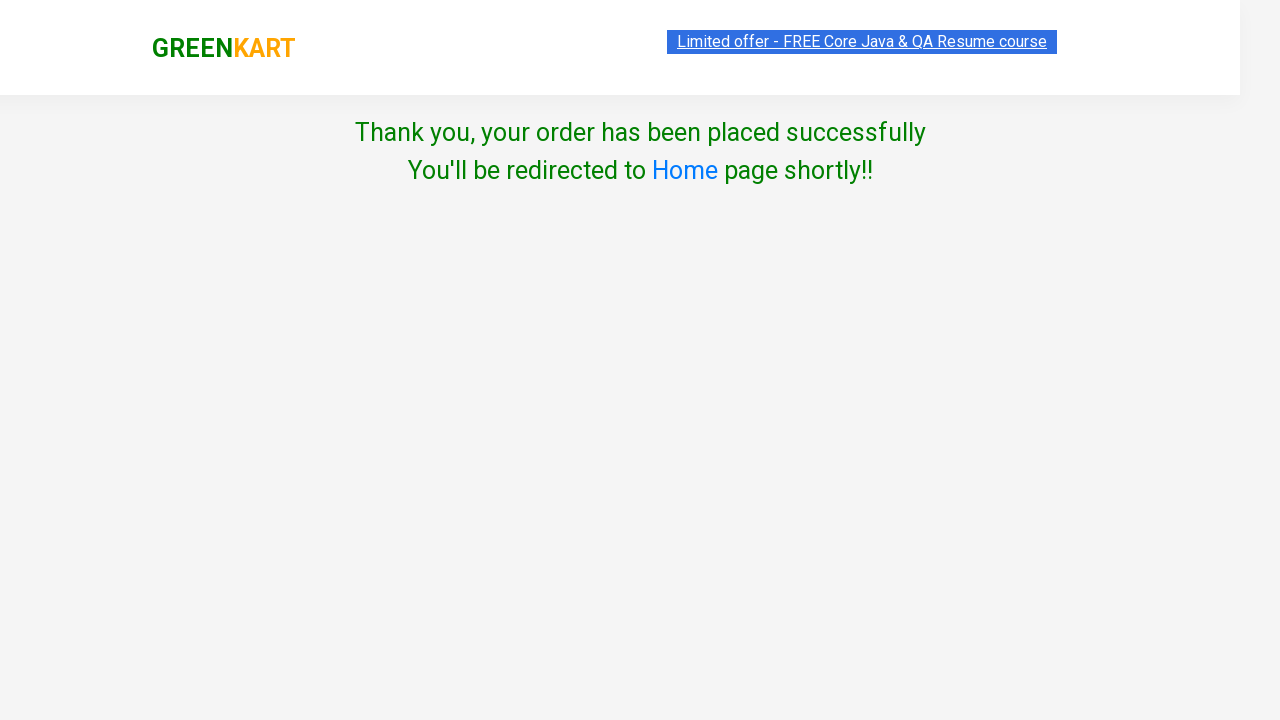

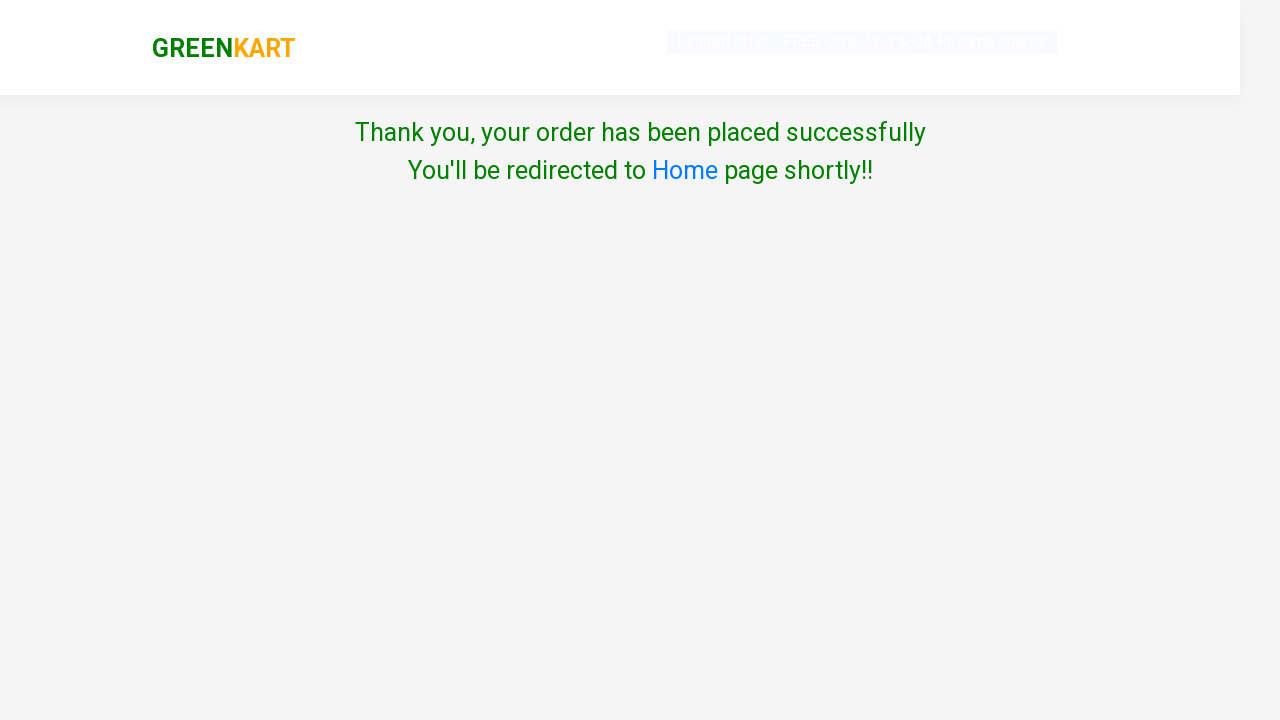